Tests DuckDuckGo search functionality by searching for "Python programming language" and verifying that python.org appears in the results

Starting URL: https://duckduckgo.com/

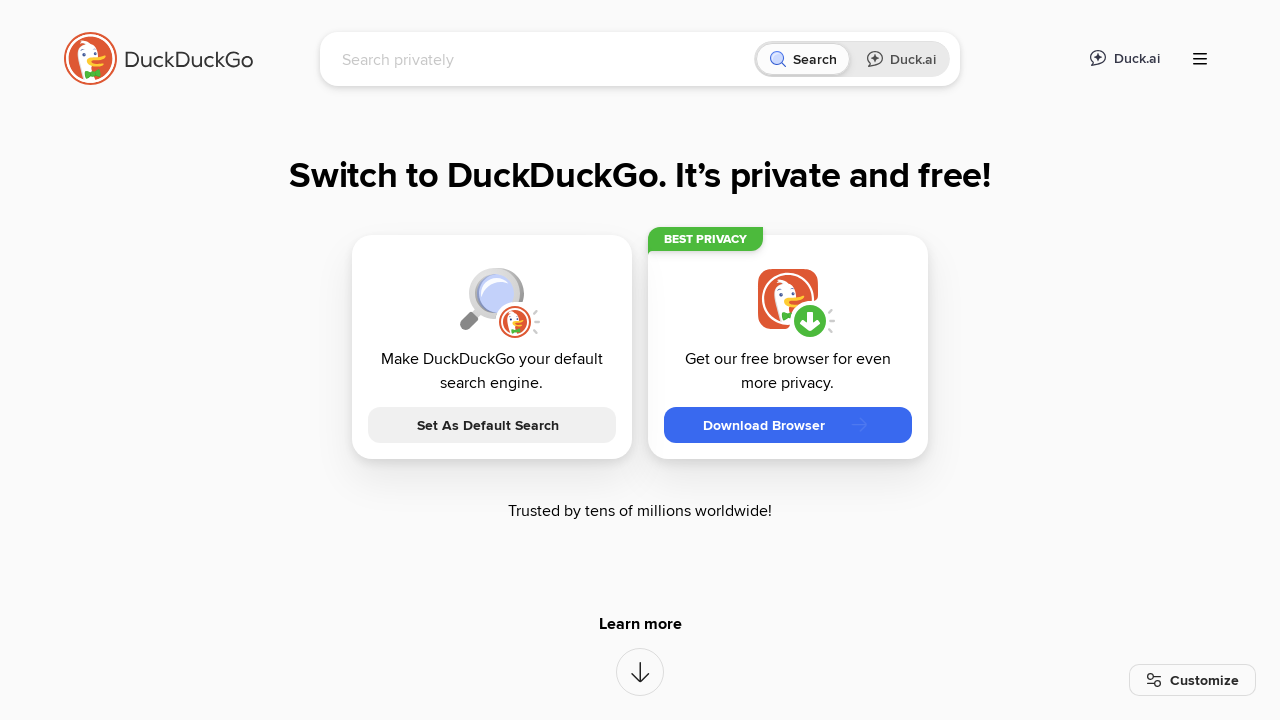

Waited for DuckDuckGo page to load
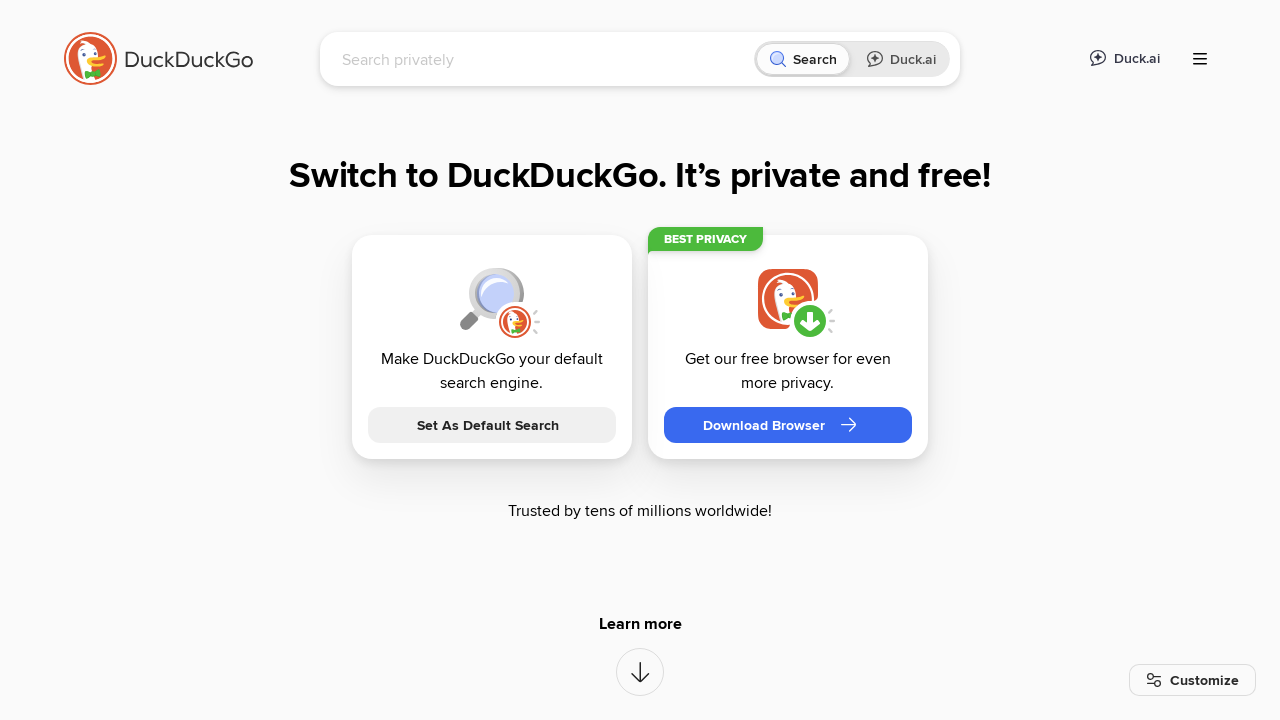

Clicked on search box at (544, 59) on #searchbox_input
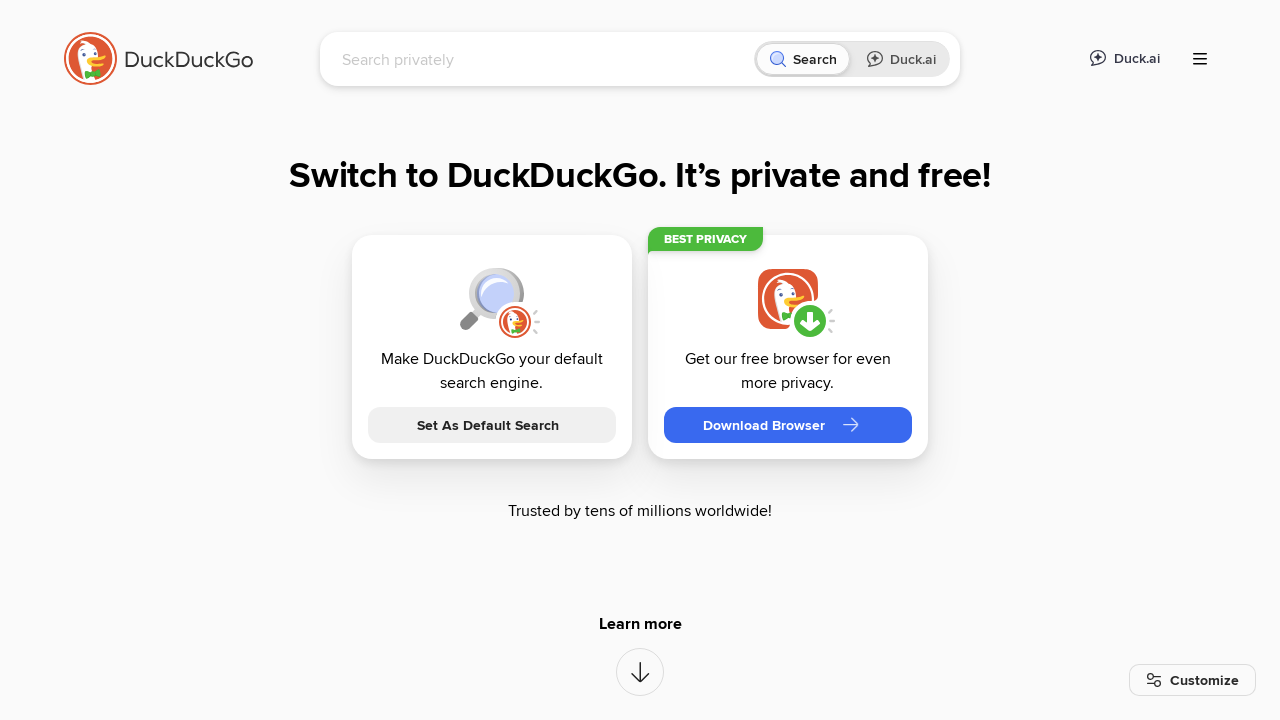

Cleared search box on #searchbox_input
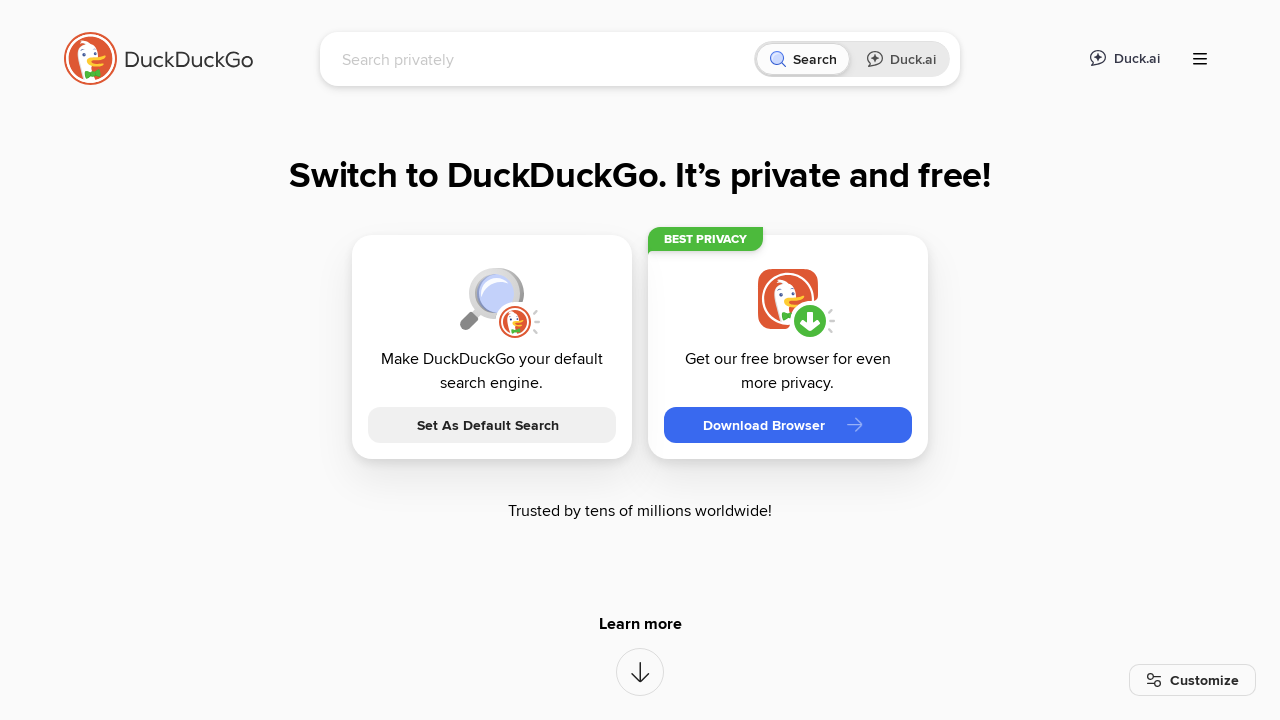

Typed 'Python programming language' in search box on #searchbox_input
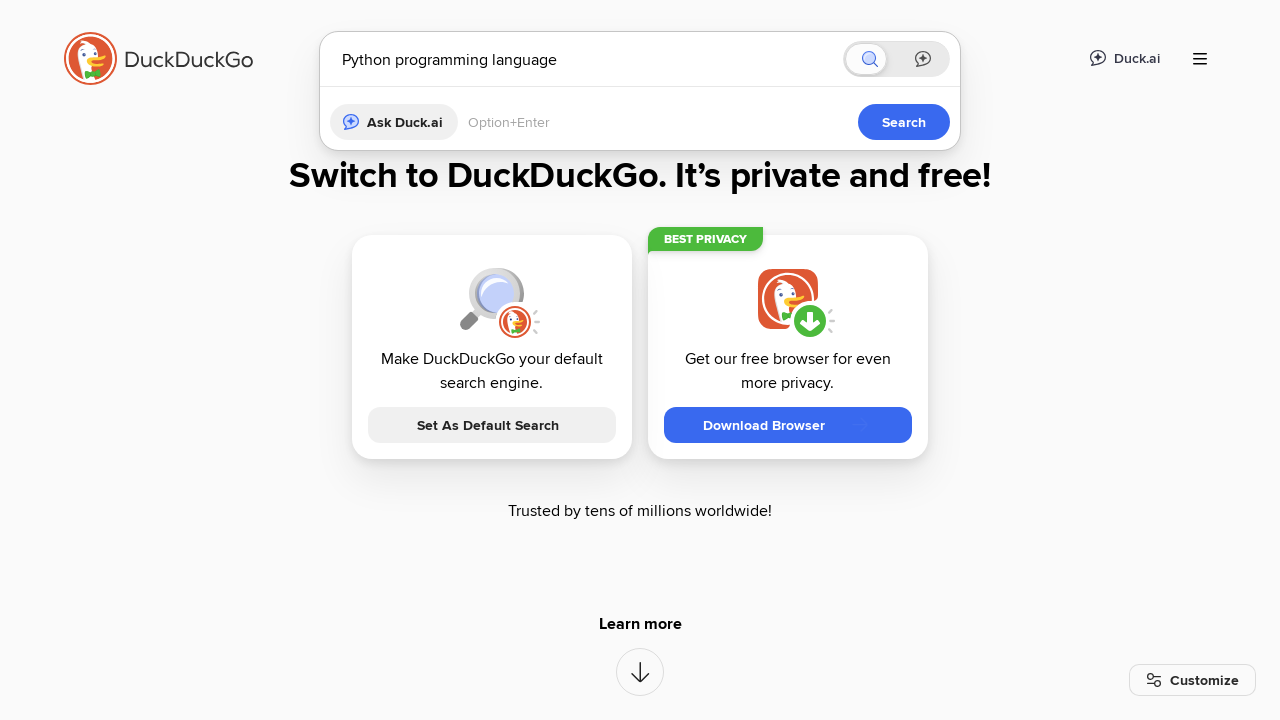

Pressed Enter to submit search query on #searchbox_input
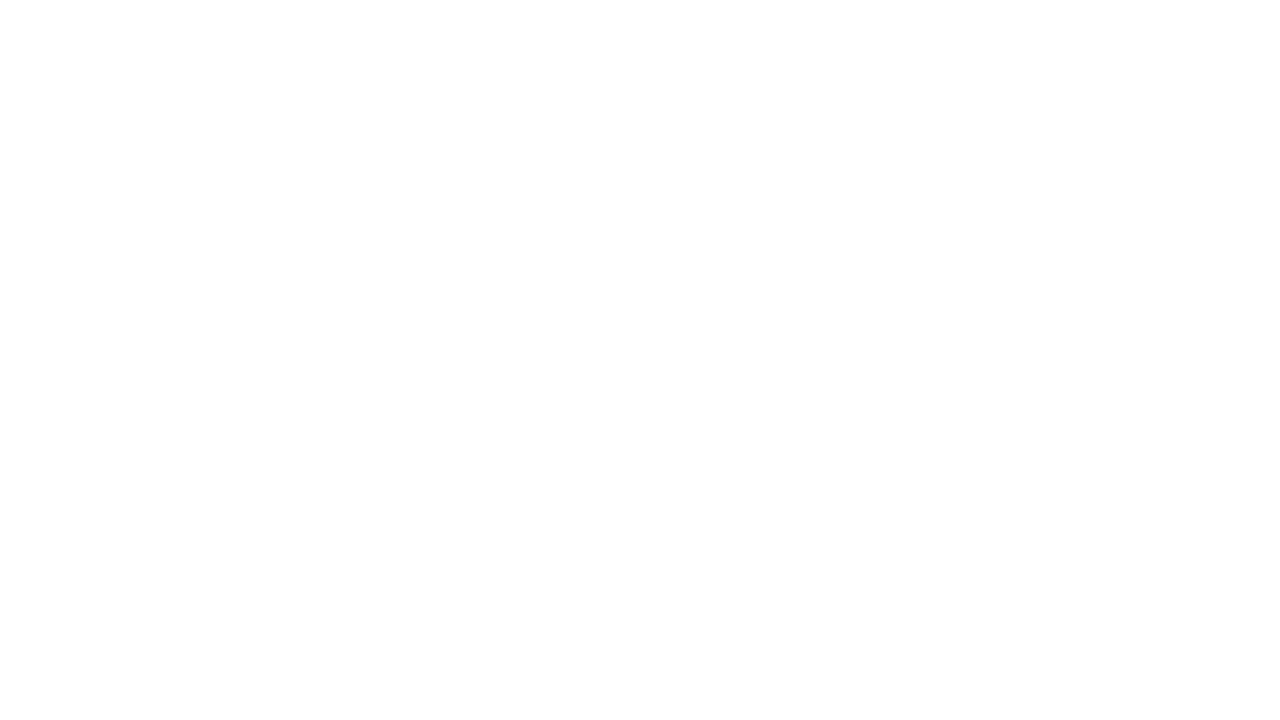

Waited for search results to load
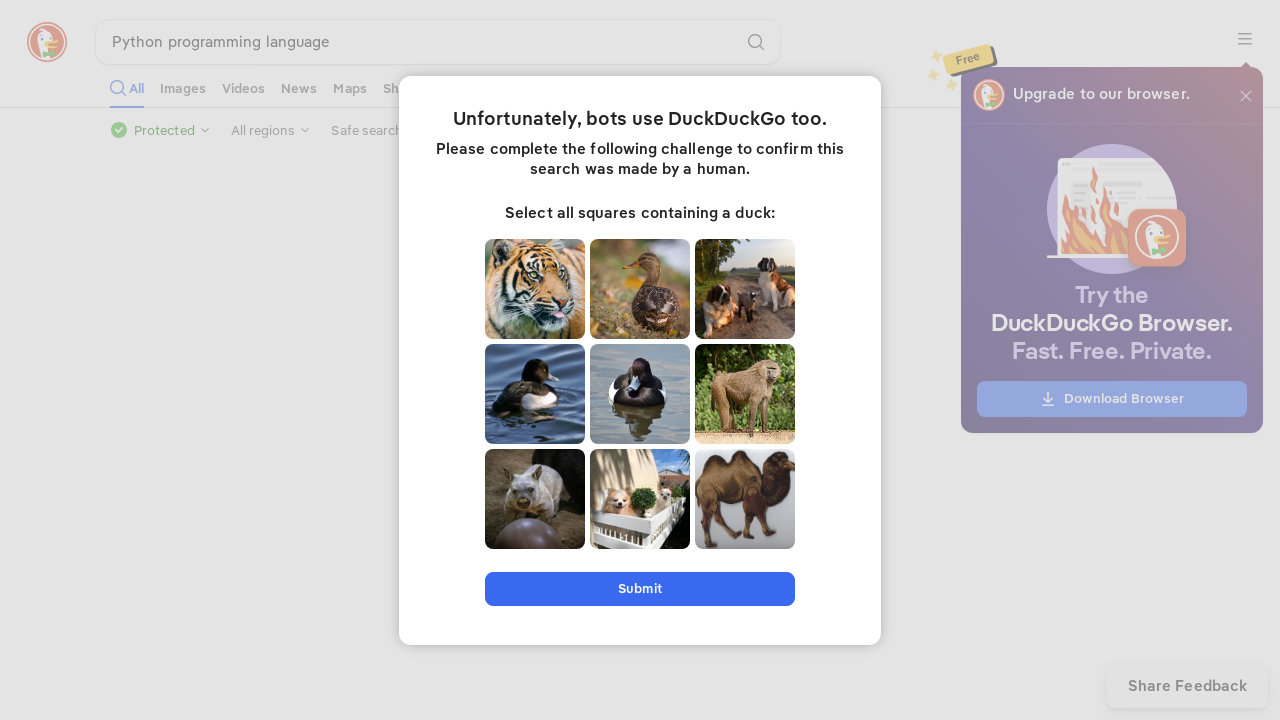

Verified that python.org appears in search results
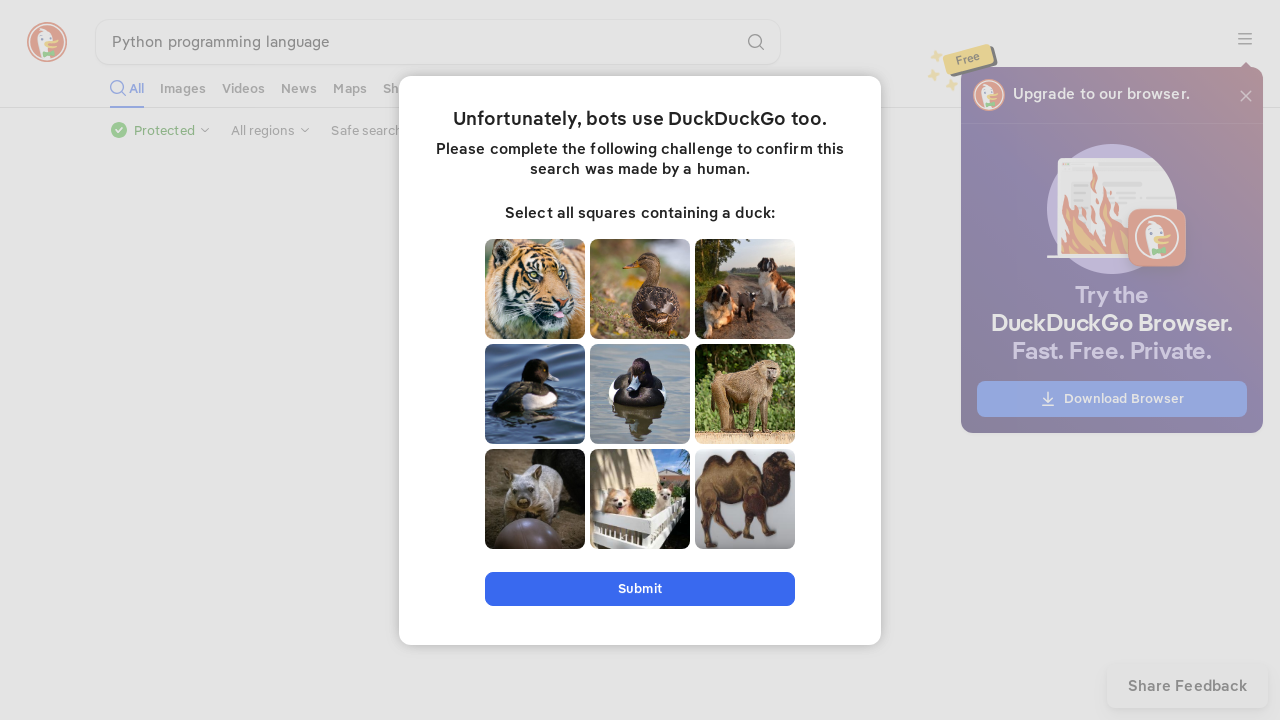

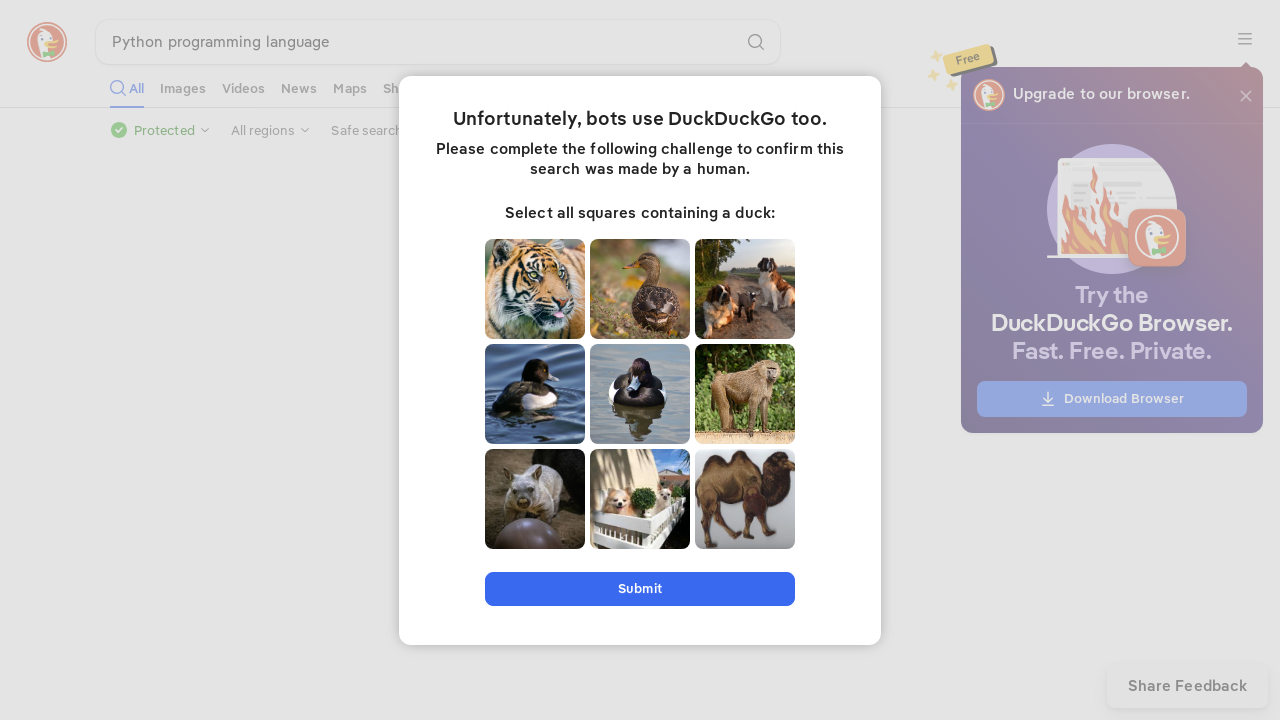